Adds multiple items to cart, proceeds to checkout, and applies a promo code to verify discount functionality

Starting URL: https://rahulshettyacademy.com/seleniumPractise

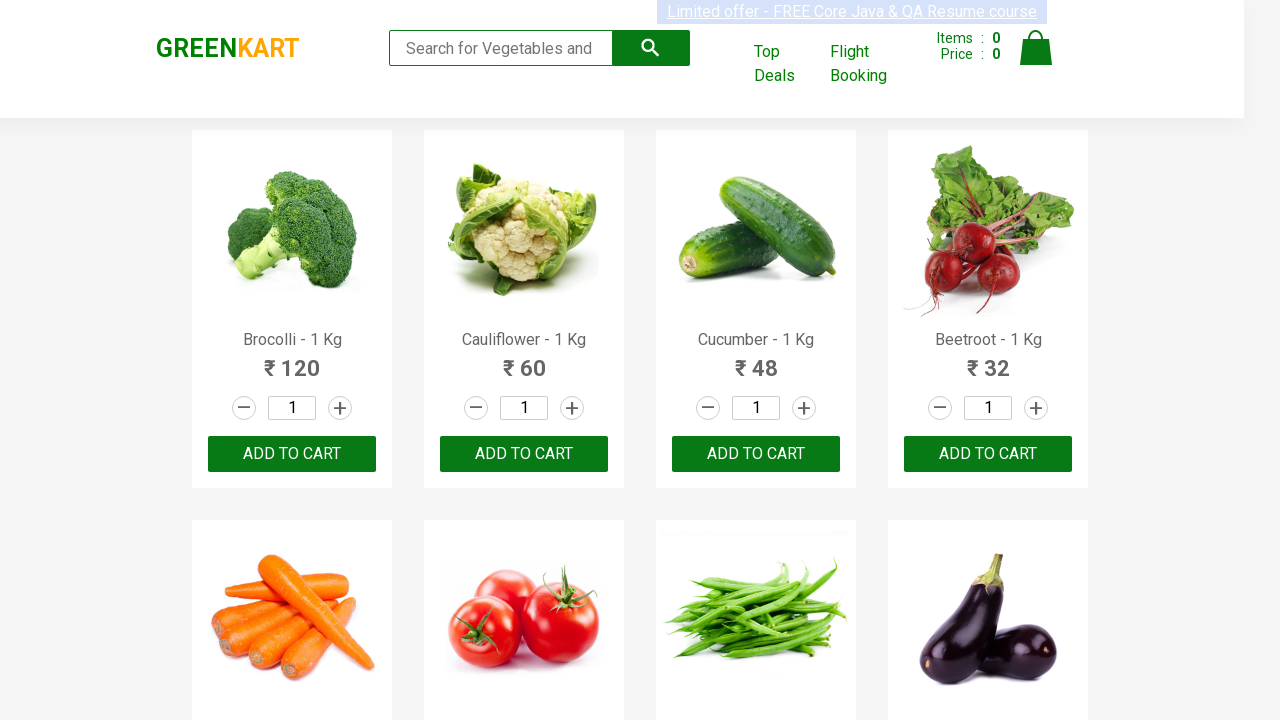

Retrieved all product names from the page
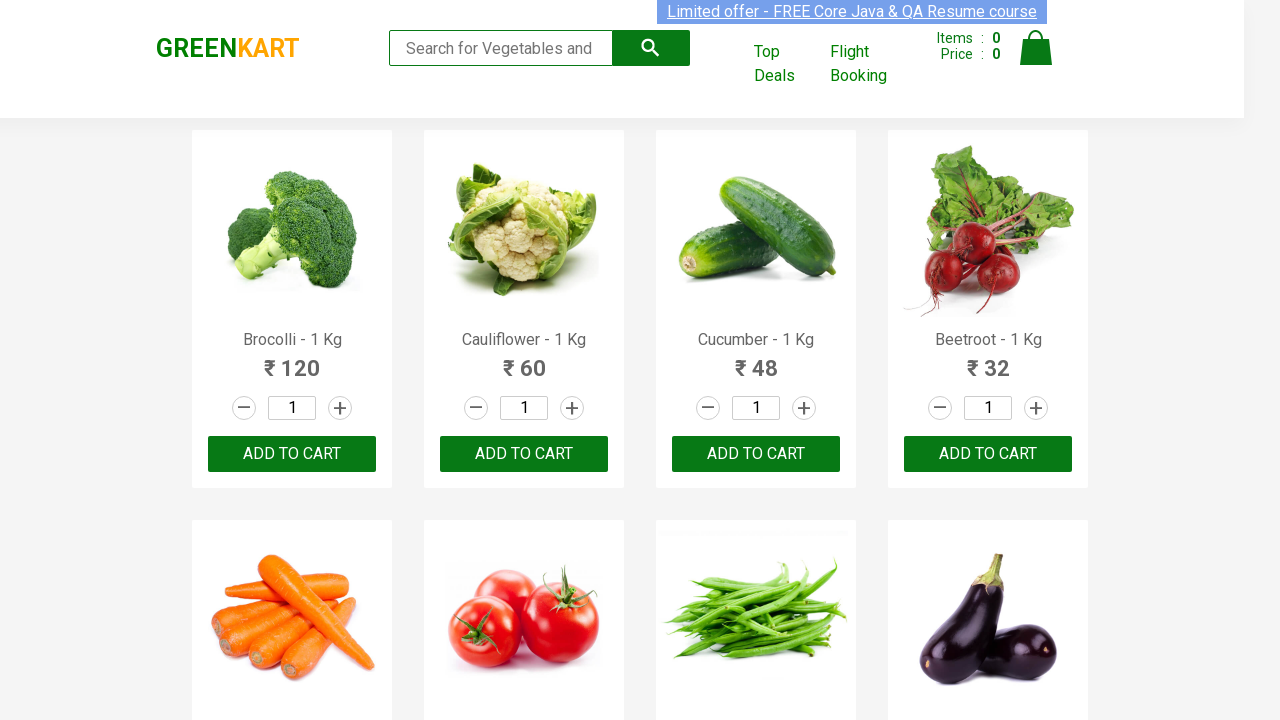

Retrieved all add to cart buttons
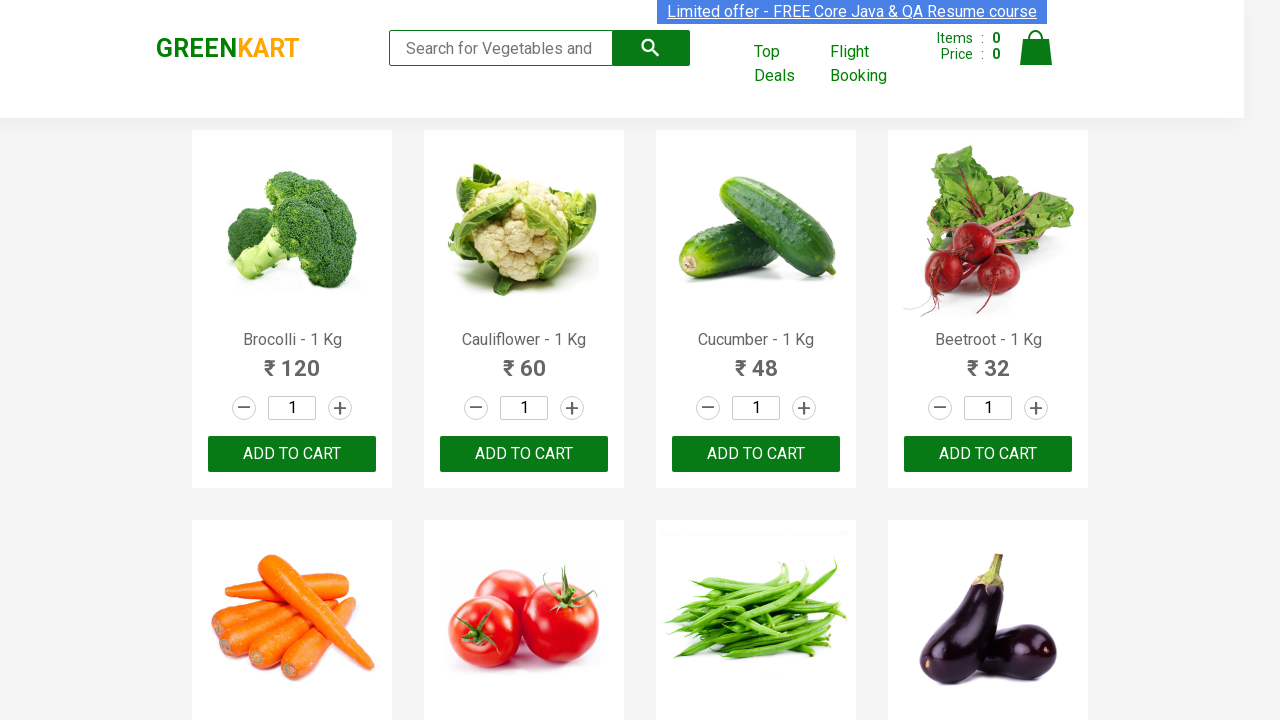

Added Cucumber to cart at (756, 454) on div.products button >> nth=2
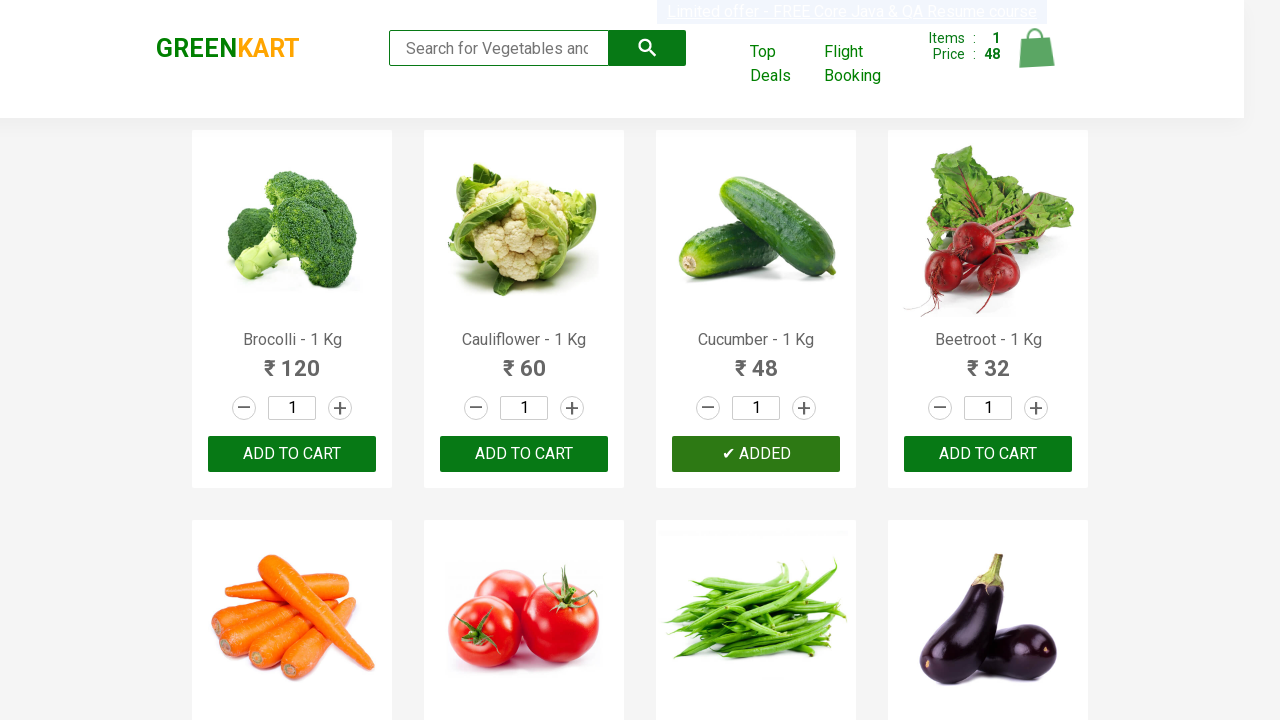

Added Tomato to cart at (524, 360) on div.products button >> nth=5
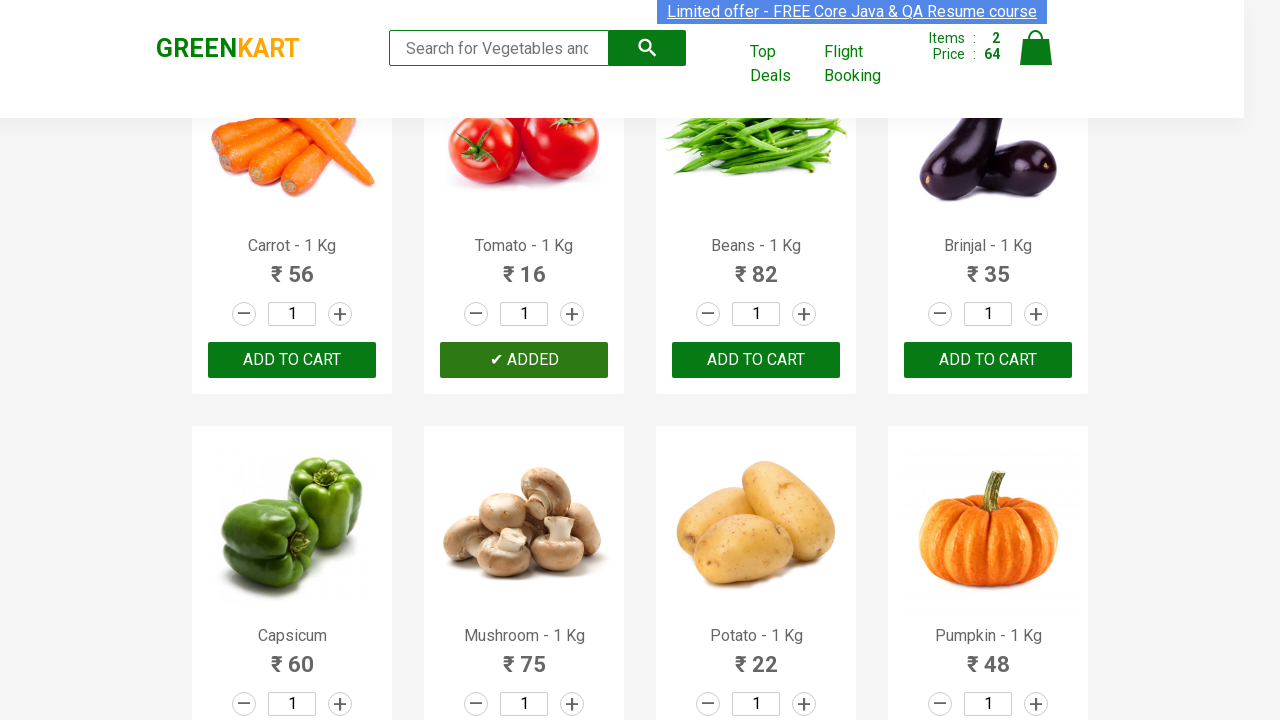

Added Brinjal to cart at (988, 360) on div.products button >> nth=7
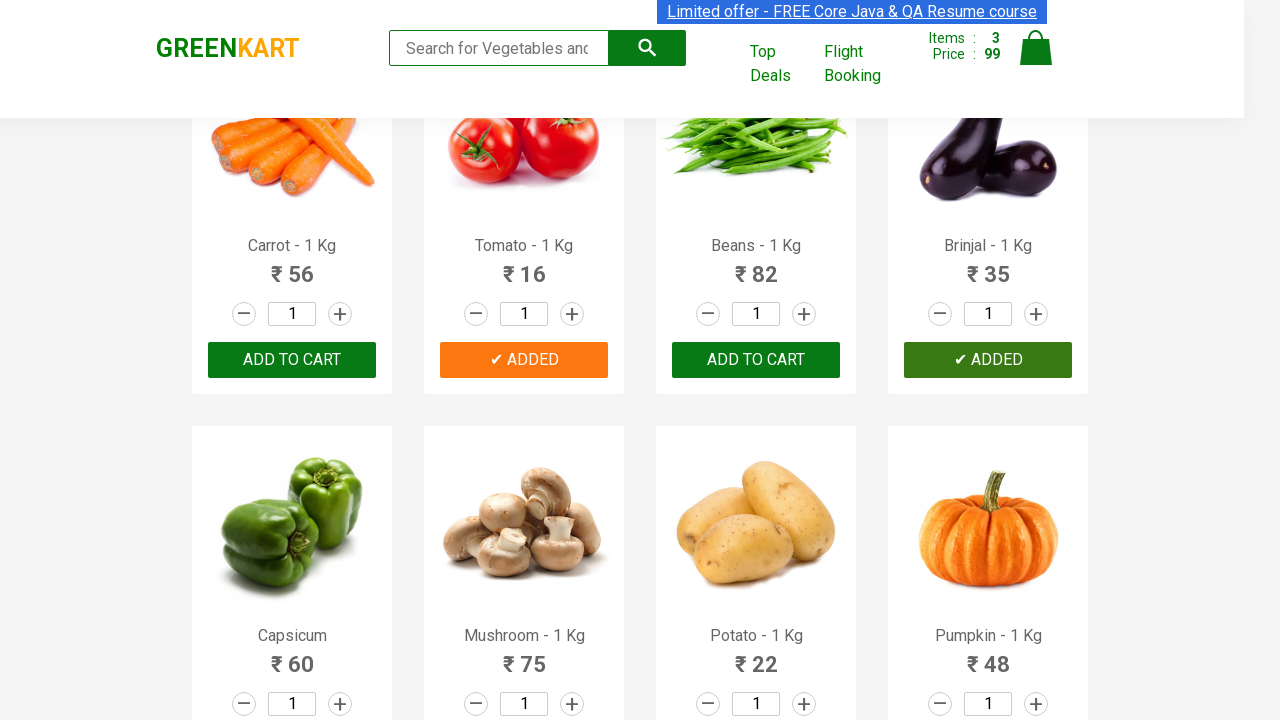

Clicked cart icon to view cart at (1036, 48) on a.cart-icon img
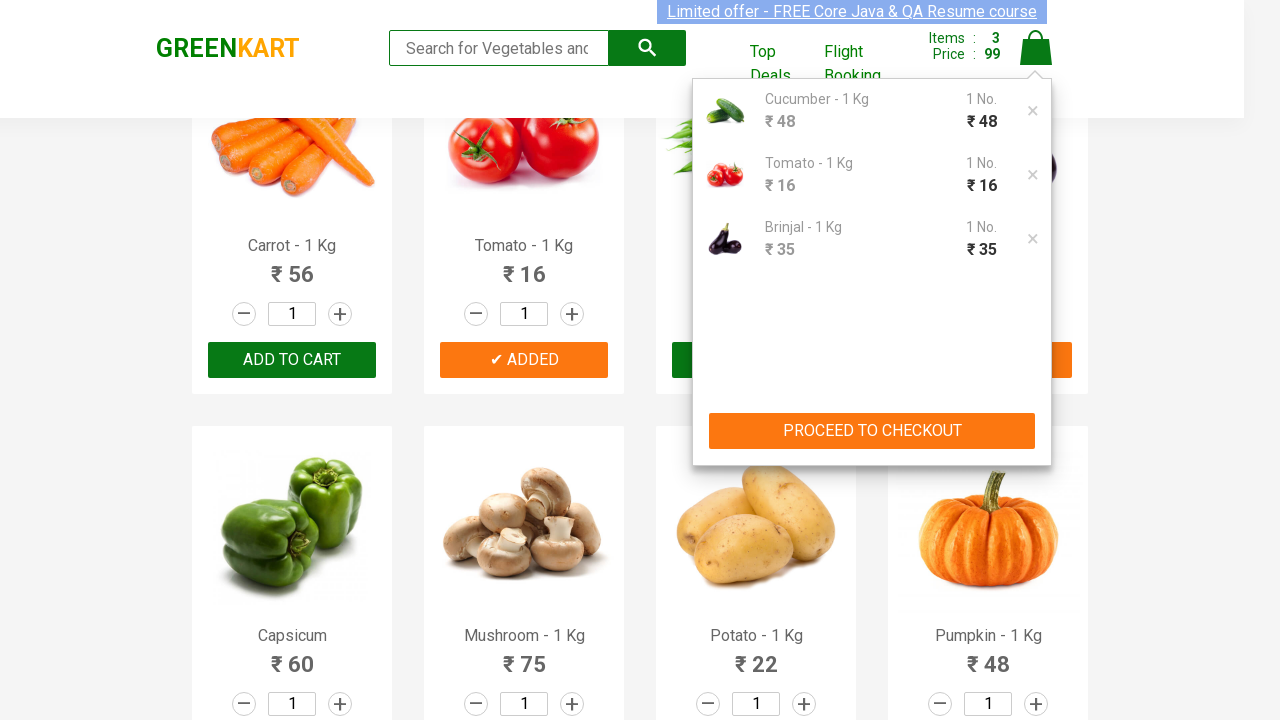

Cart items loaded and visible
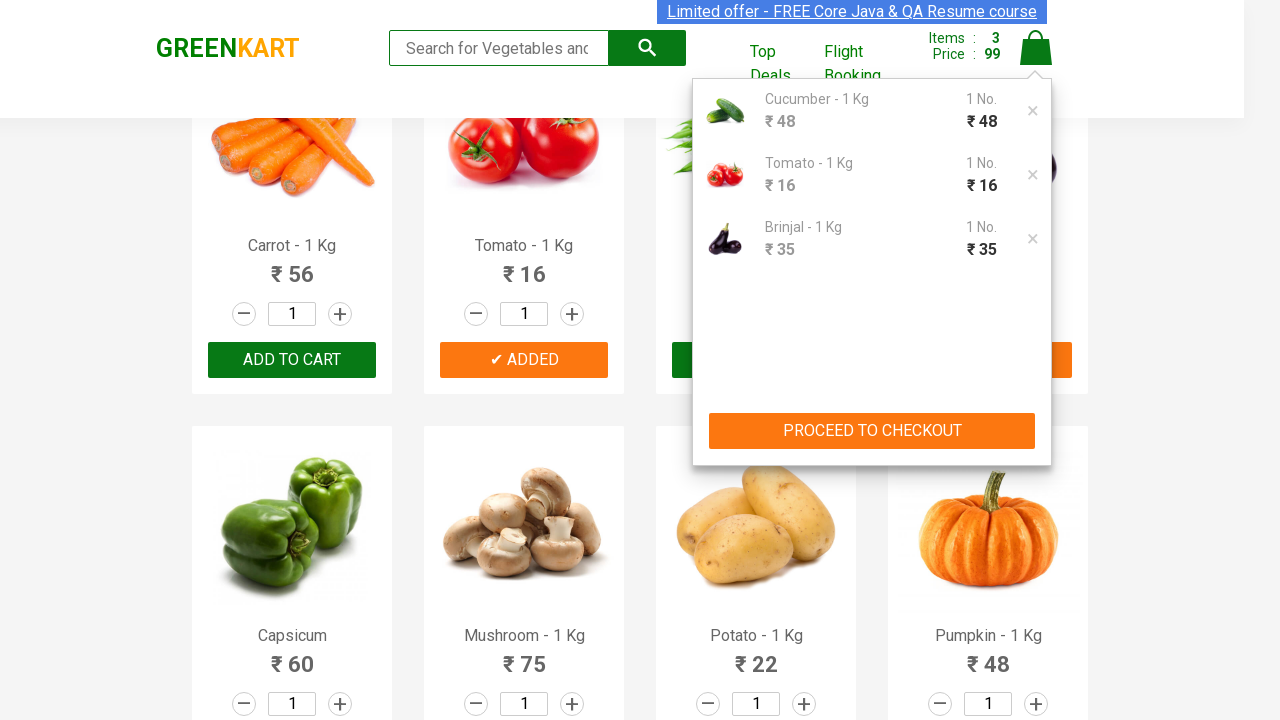

Clicked checkout button to proceed to checkout at (872, 431) on div.cart button
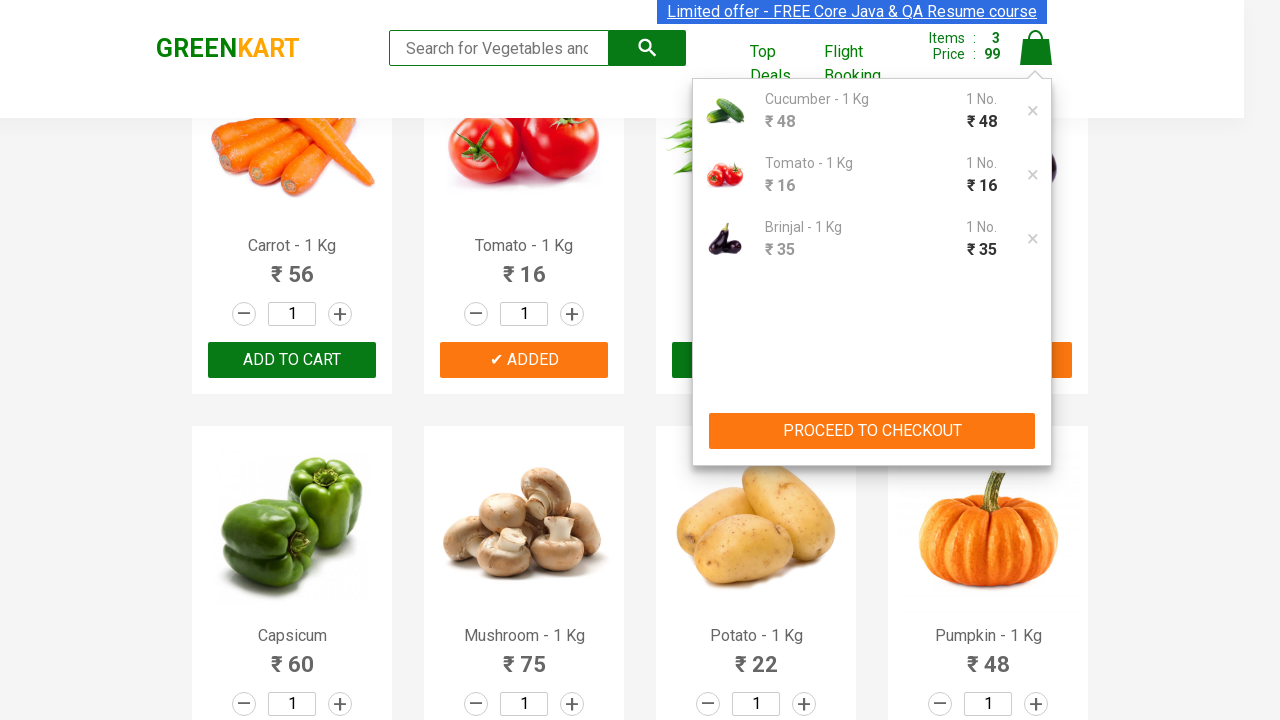

Promo code section loaded
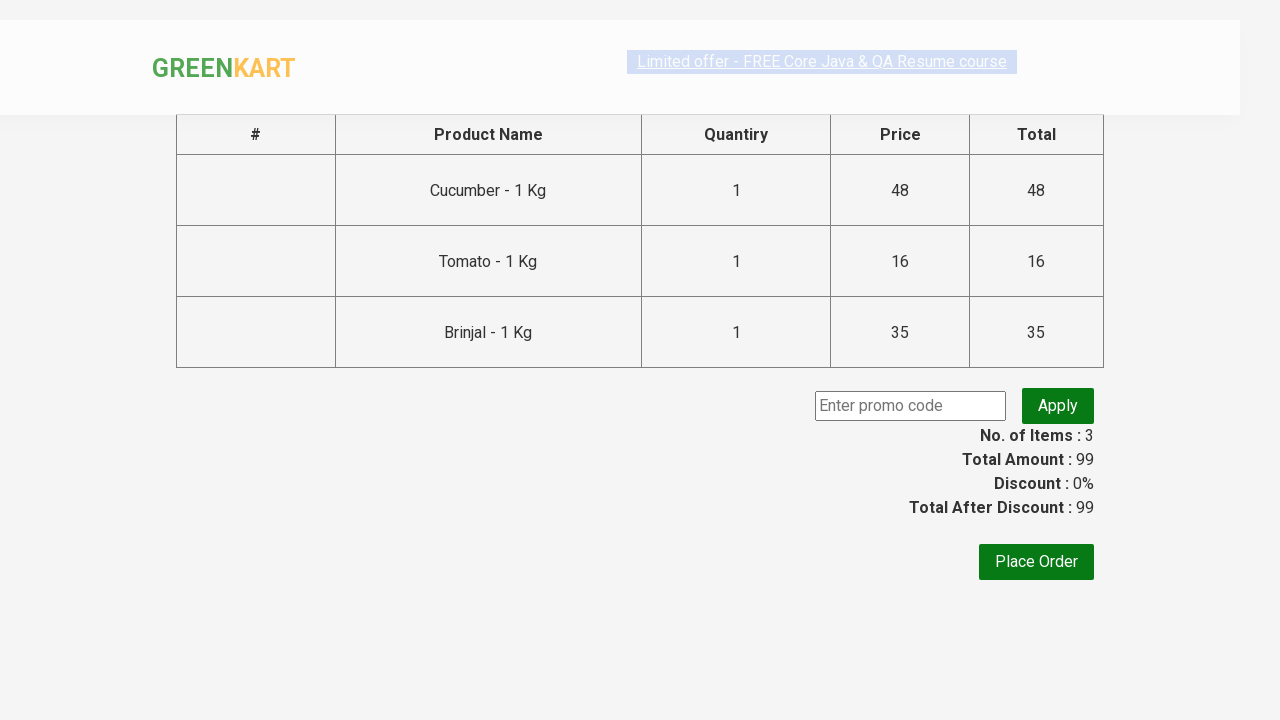

Entered promo code 'rahulshettyacademy' on input.promoCode
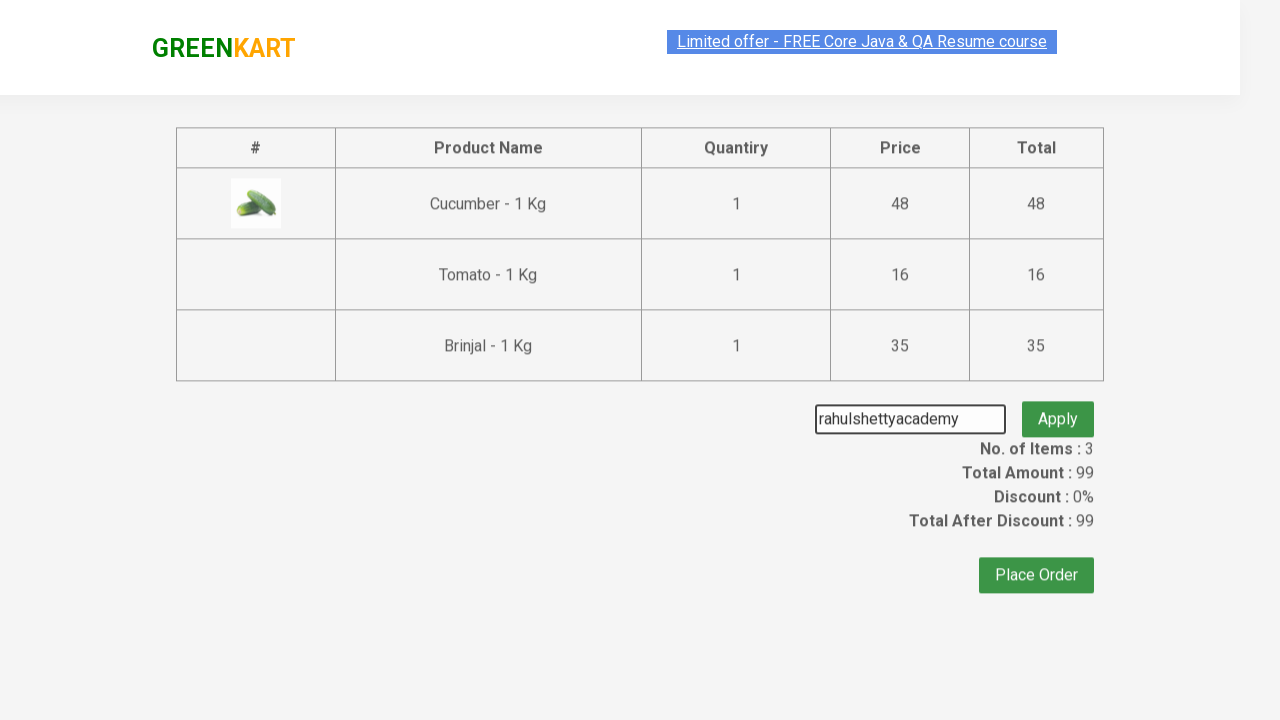

Clicked apply button to apply promo code at (1058, 406) on button.promoBtn
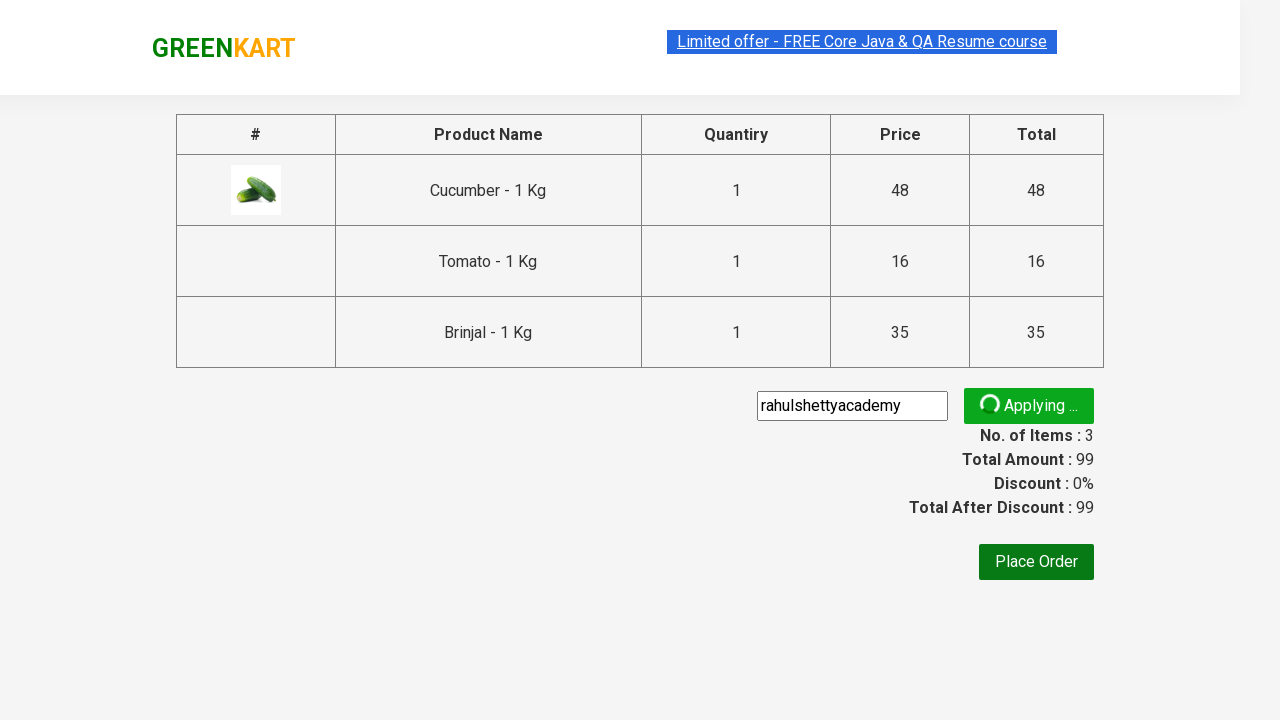

Promo code successfully applied and discount verified
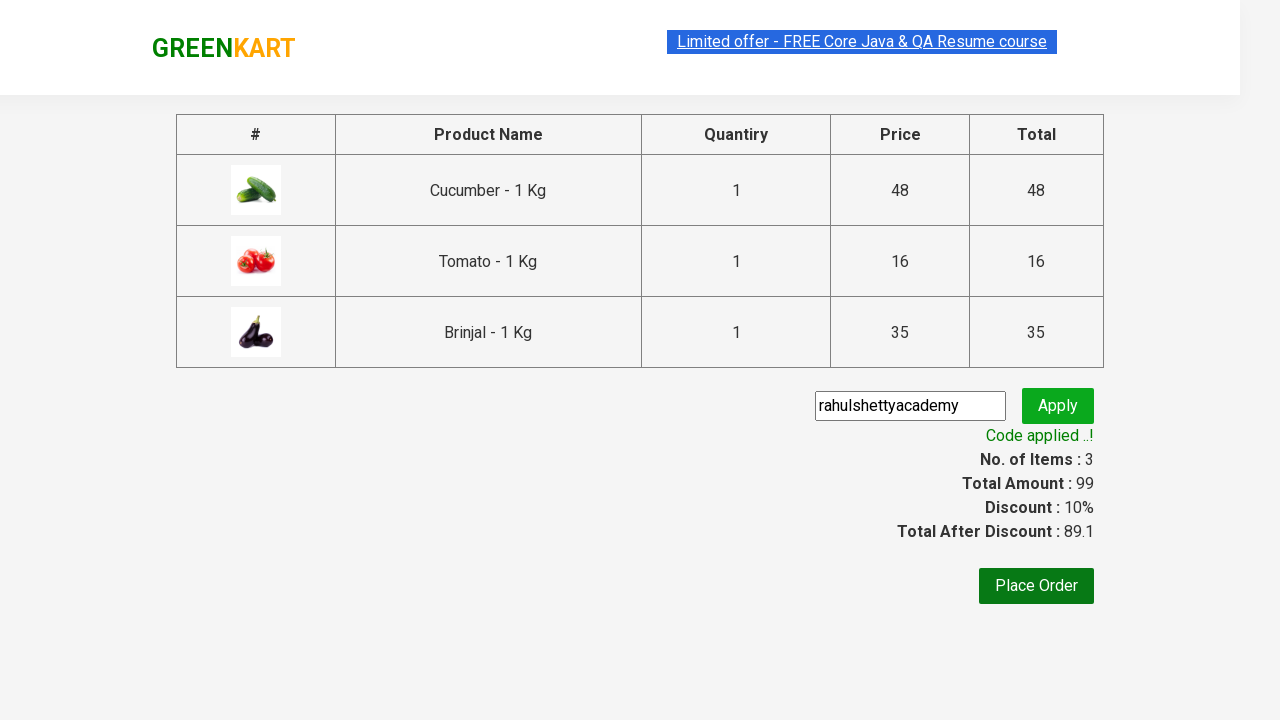

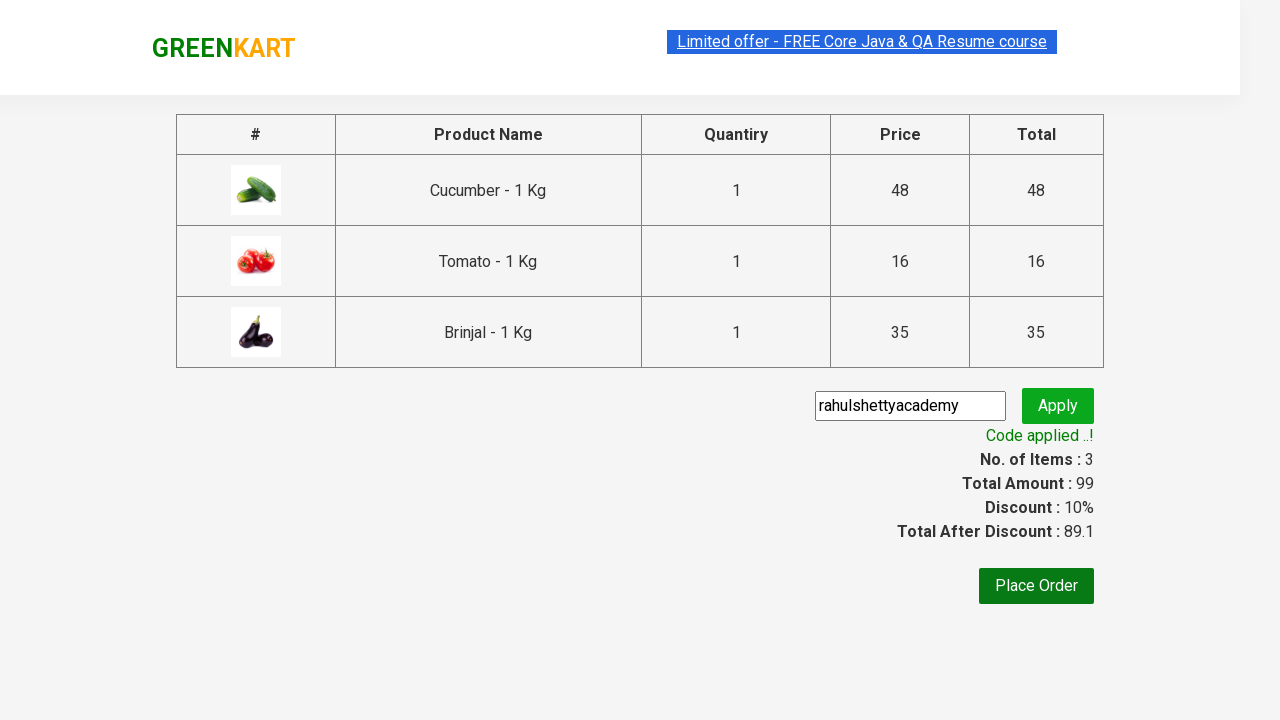